Navigates through page elements using keyboard TAB key actions to test keyboard navigation accessibility

Starting URL: https://triotend.com/

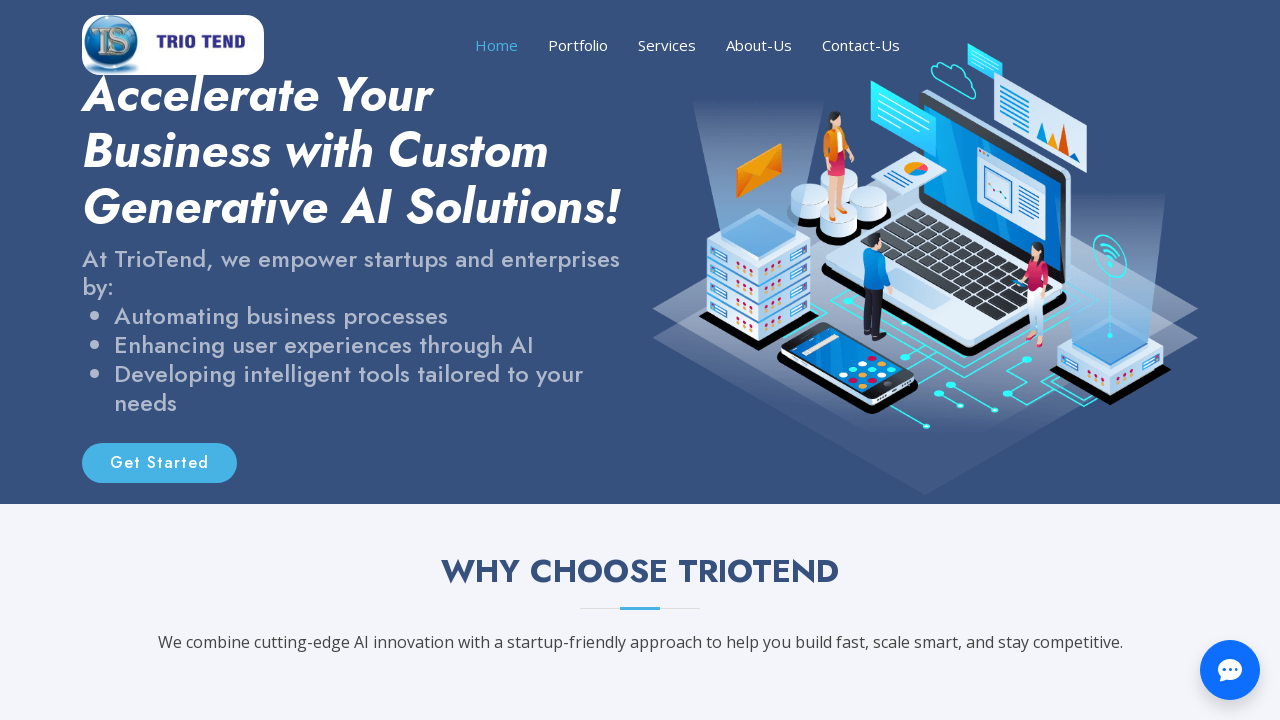

Pressed TAB to navigate to first element
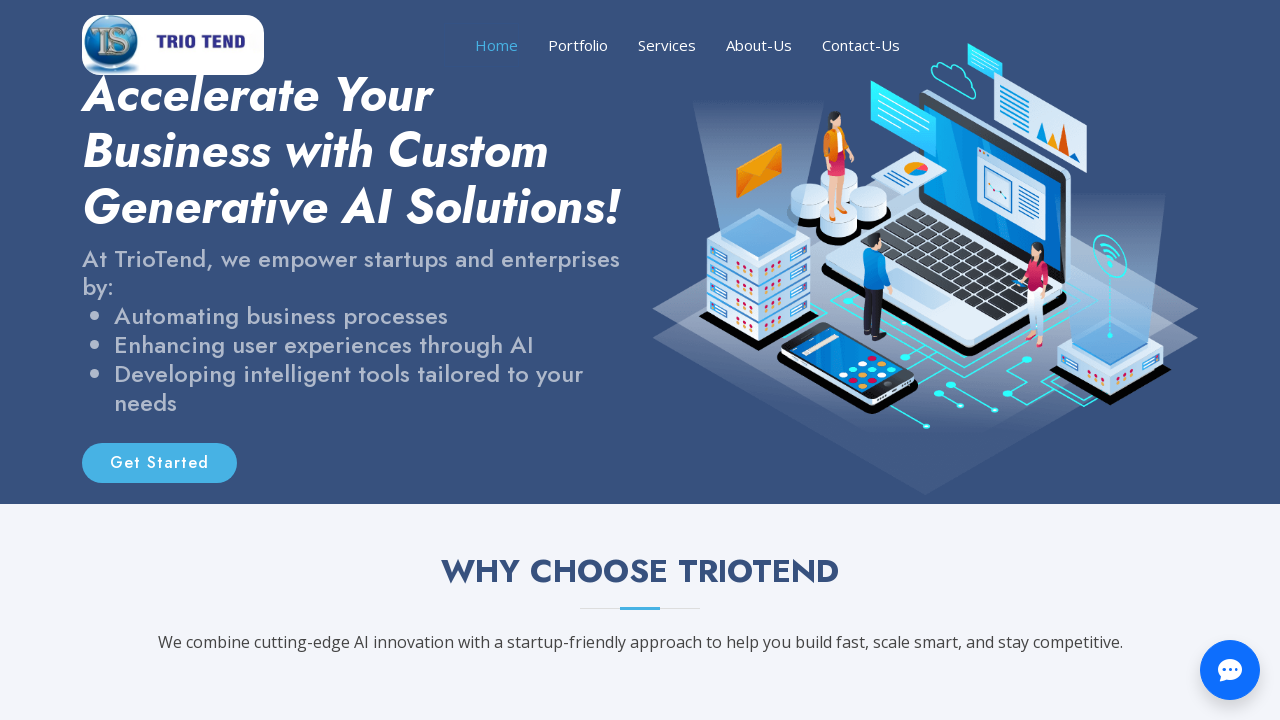

Pressed TAB to navigate to second element
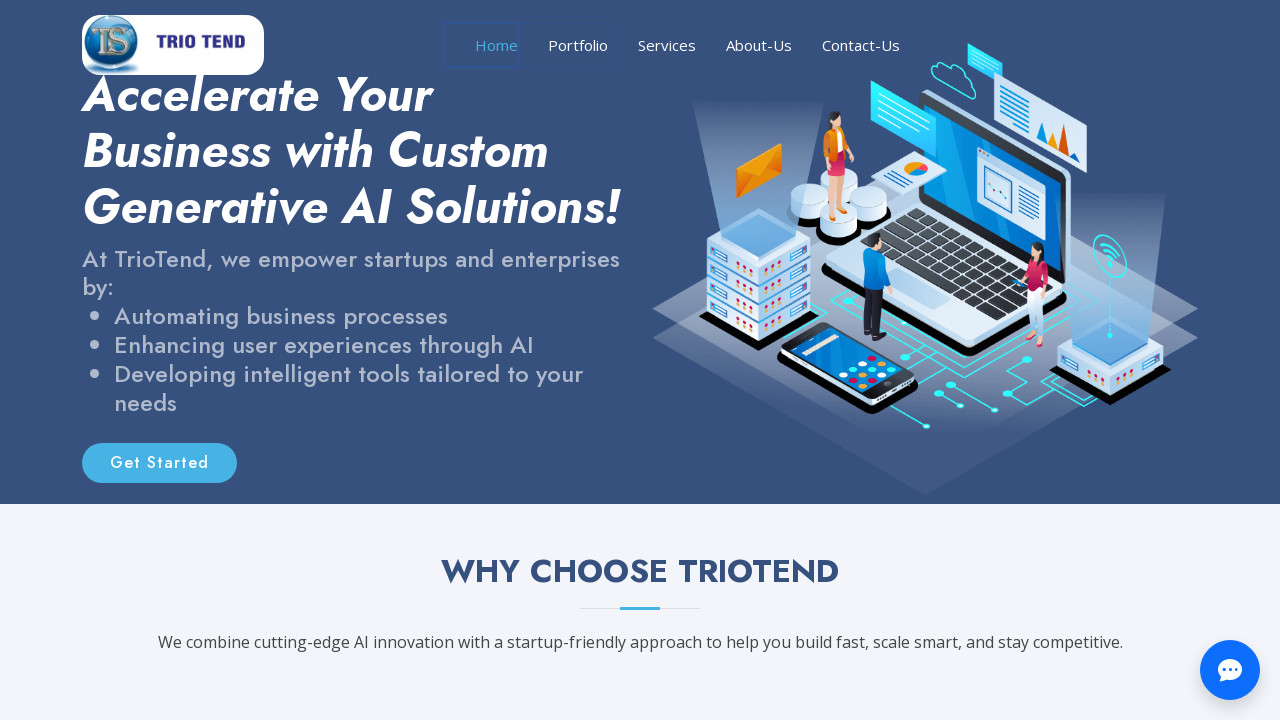

Pressed TAB to navigate to third element
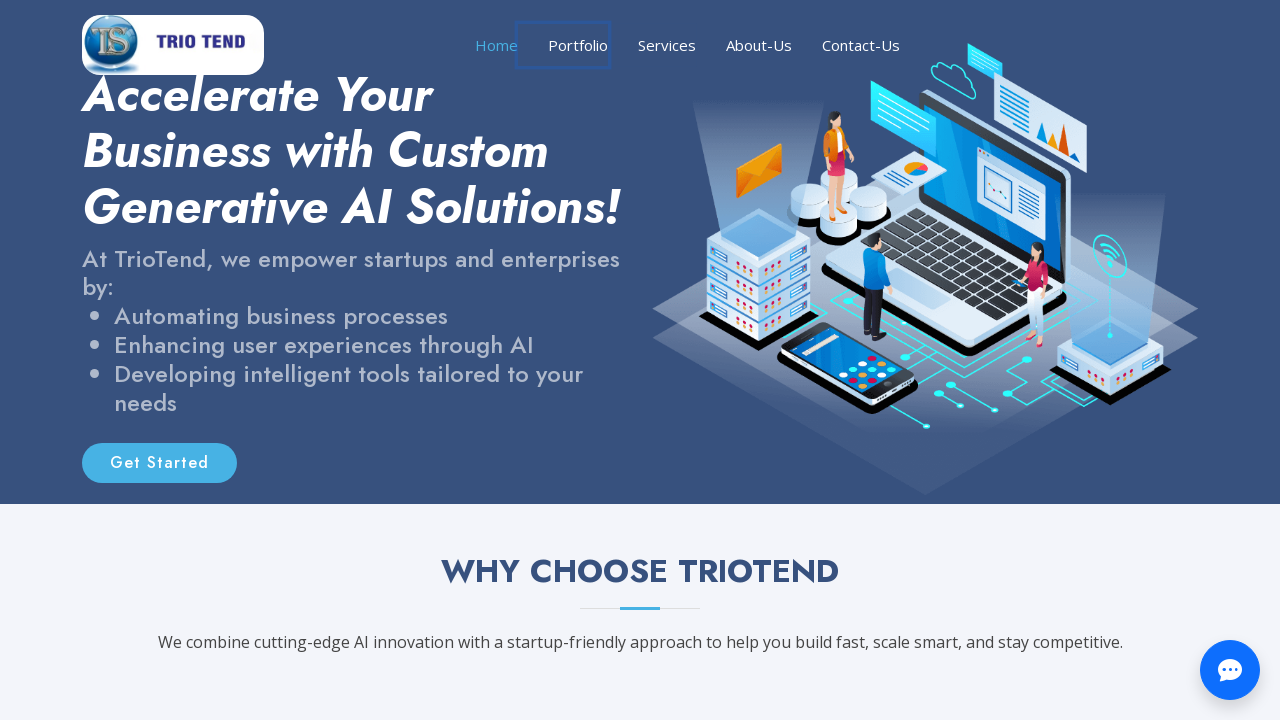

Pressed TAB to navigate to fourth element
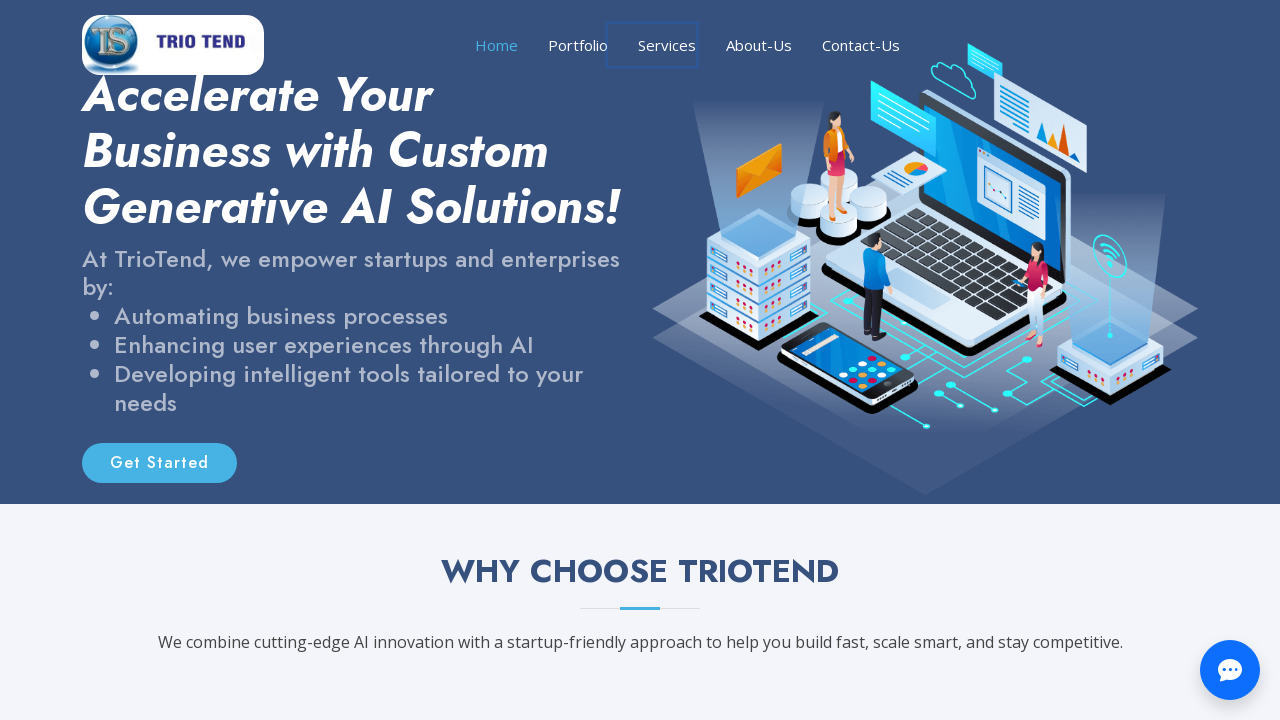

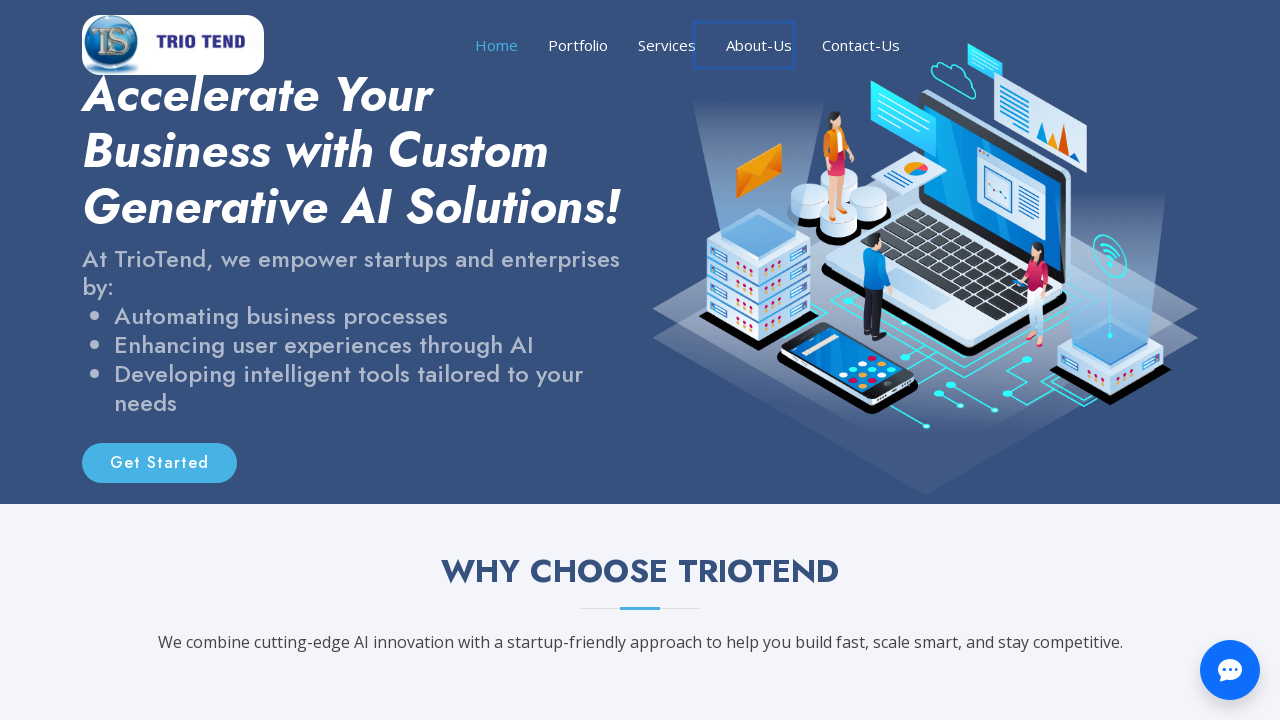